Tests tooltip functionality by hovering over a button and verifying that the tooltip appears

Starting URL: https://demoqa.com/tool-tips

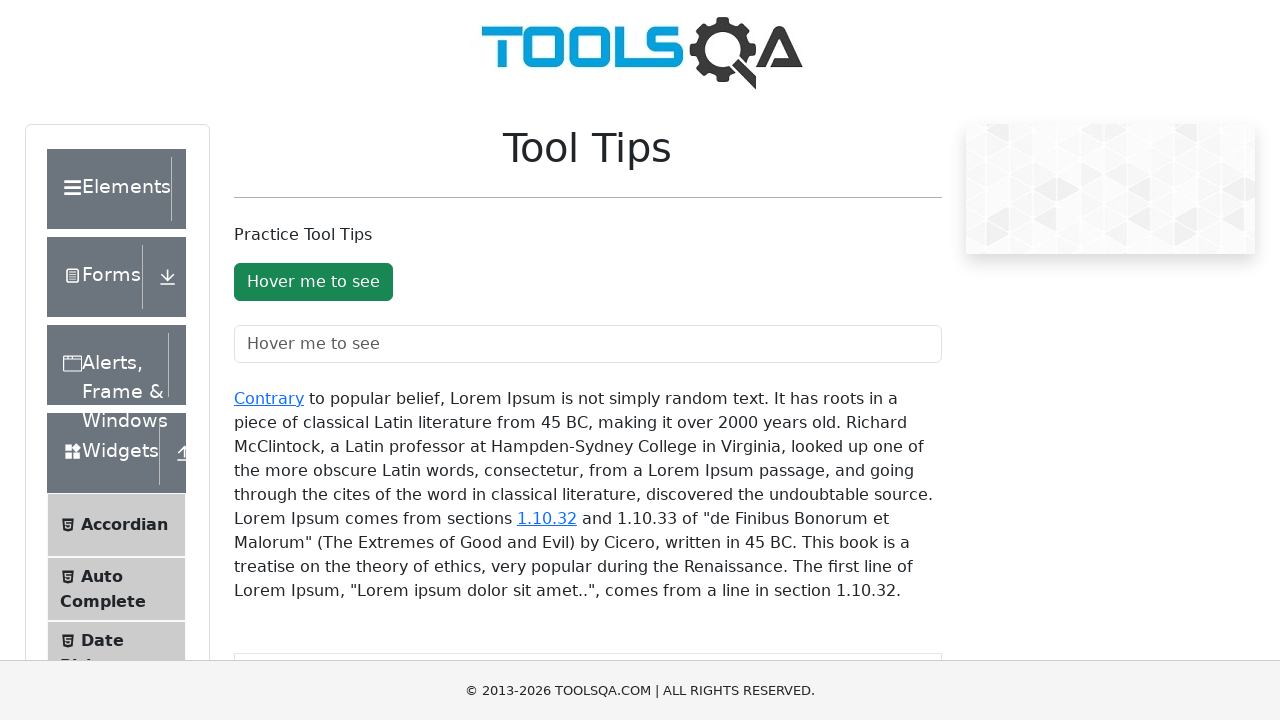

Scrolled tooltip button into view
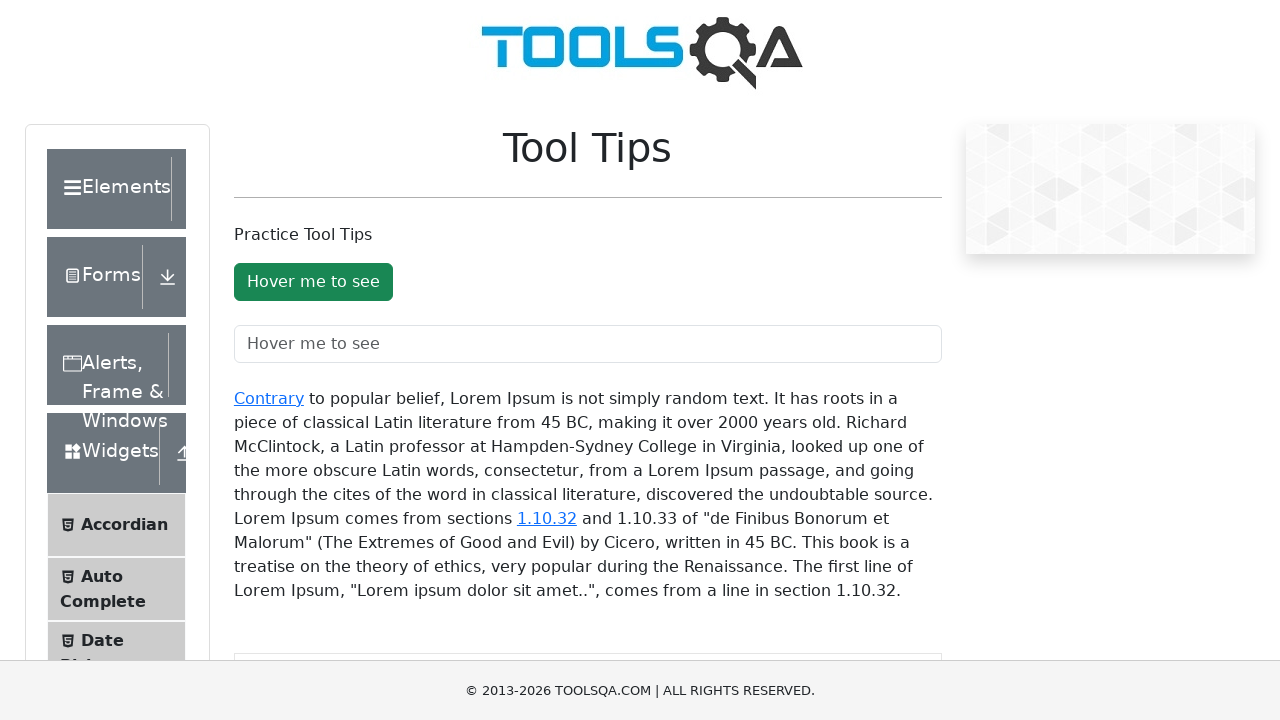

Hovered over tooltip button to trigger tooltip at (313, 282) on #toolTipButton
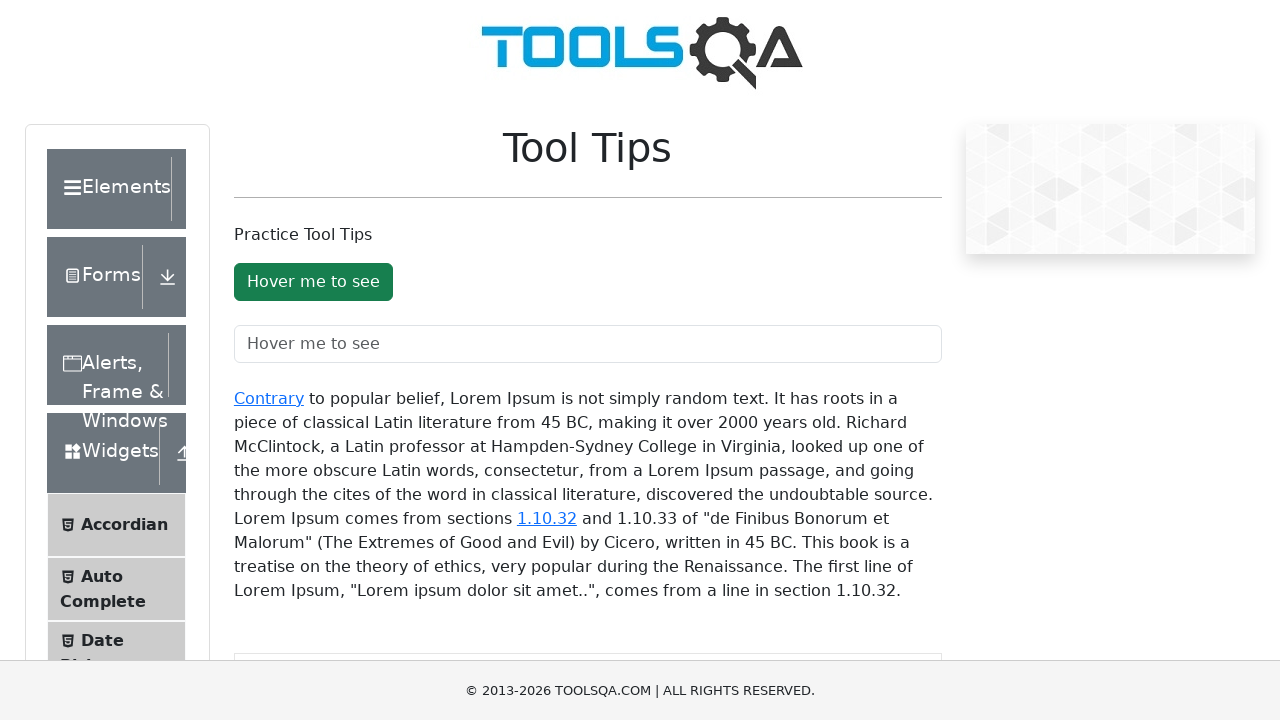

Tooltip element became visible
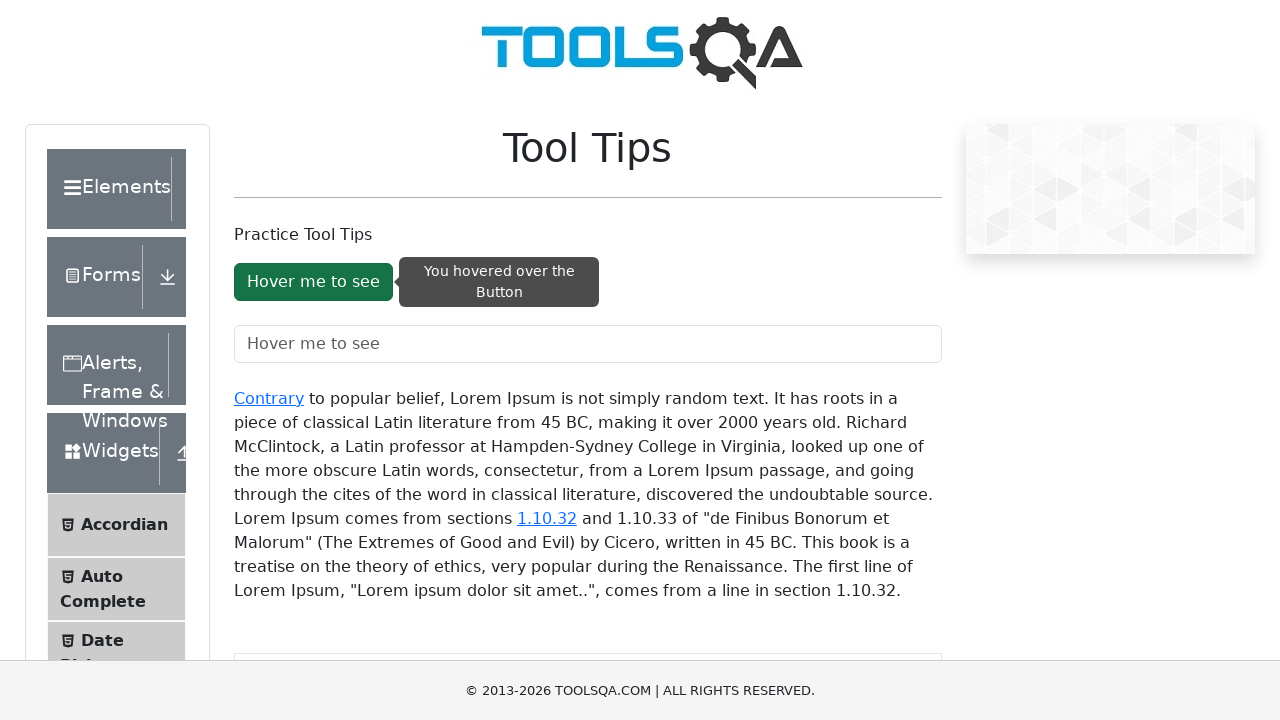

Verified tooltip is visible - test passed
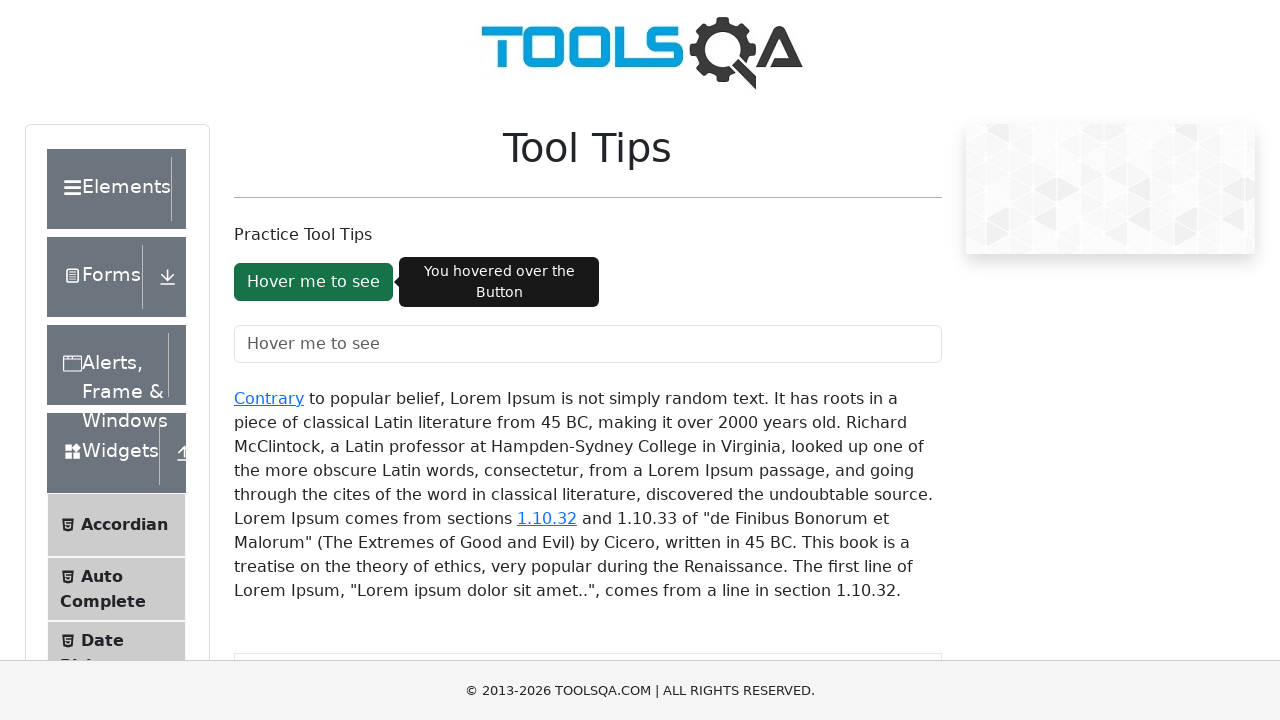

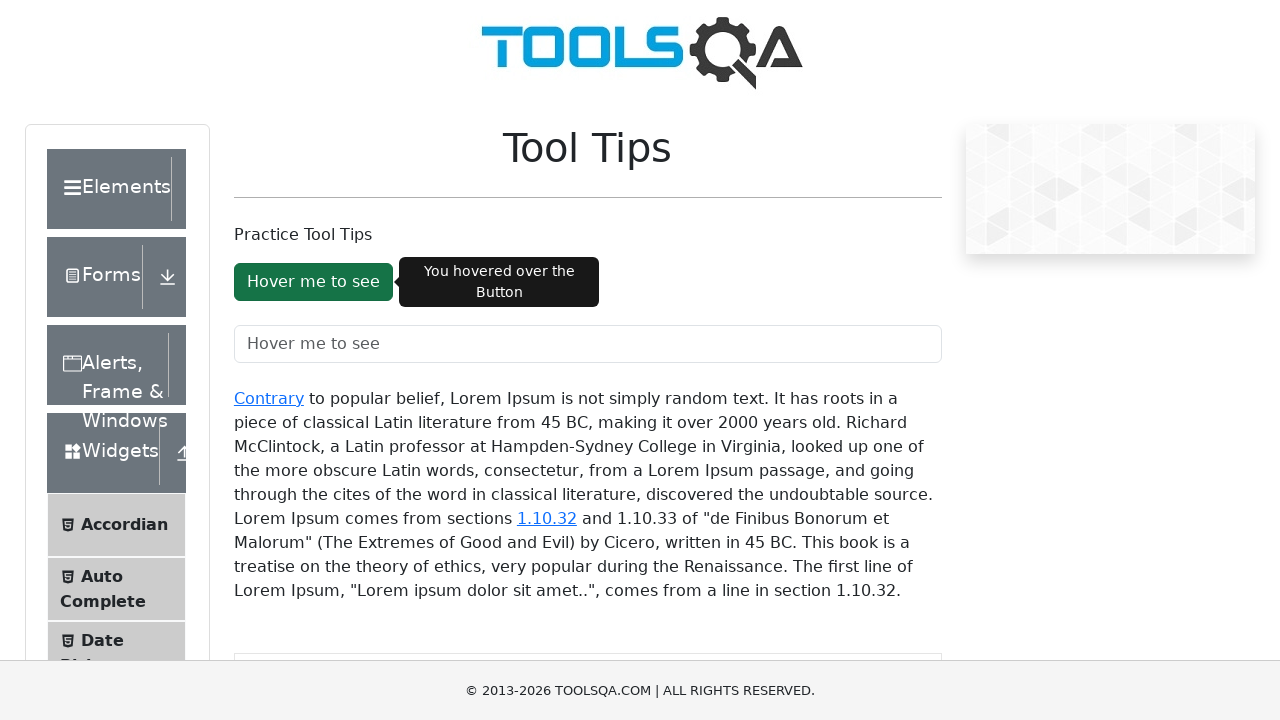